Tests that you can cancel out of an error message by fixing the input and clicking cancel

Starting URL: https://devmountain-qa.github.io/employee-manager/1.2_Version/index.html

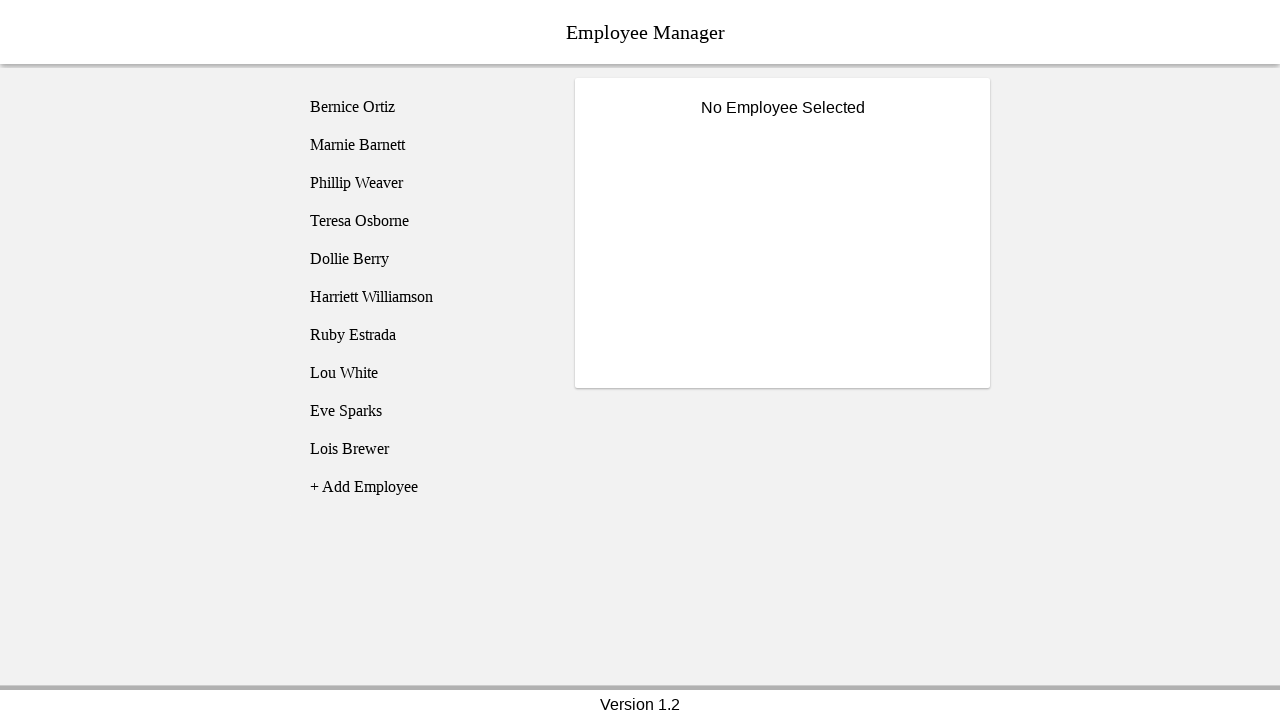

Clicked on Bernice Ortiz employee at (425, 107) on [name='employee1']
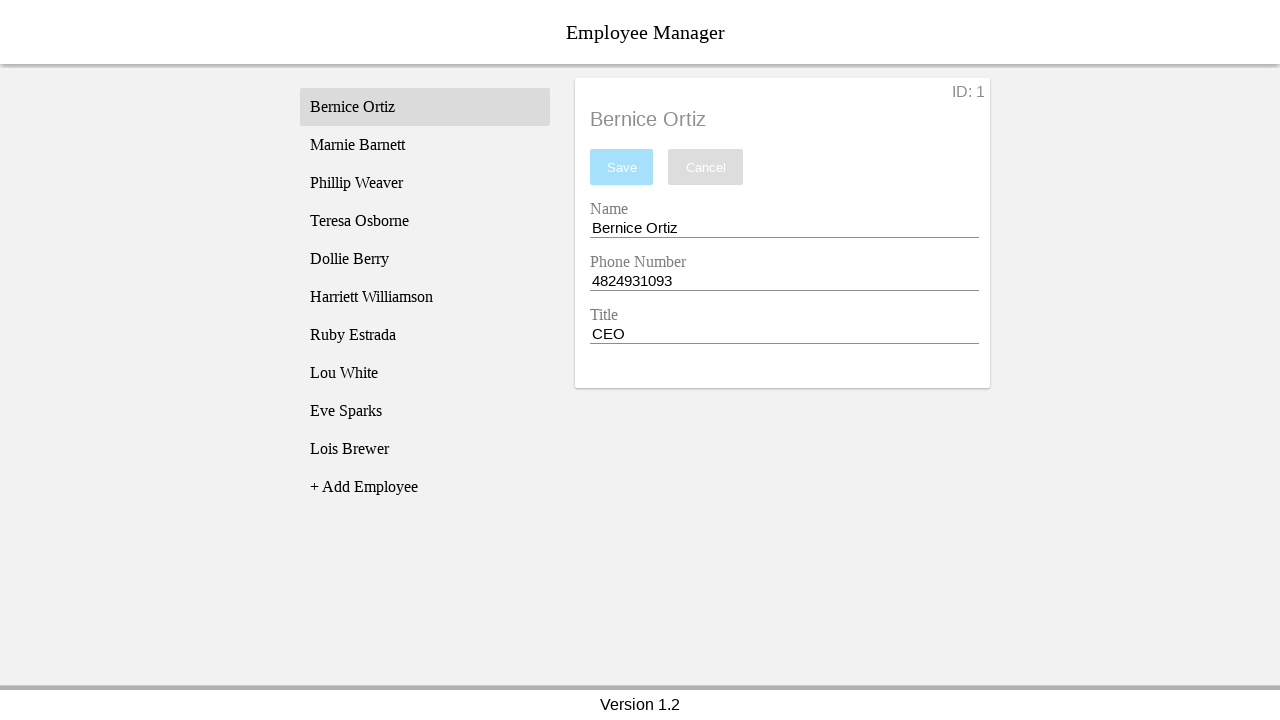

Name input field became visible
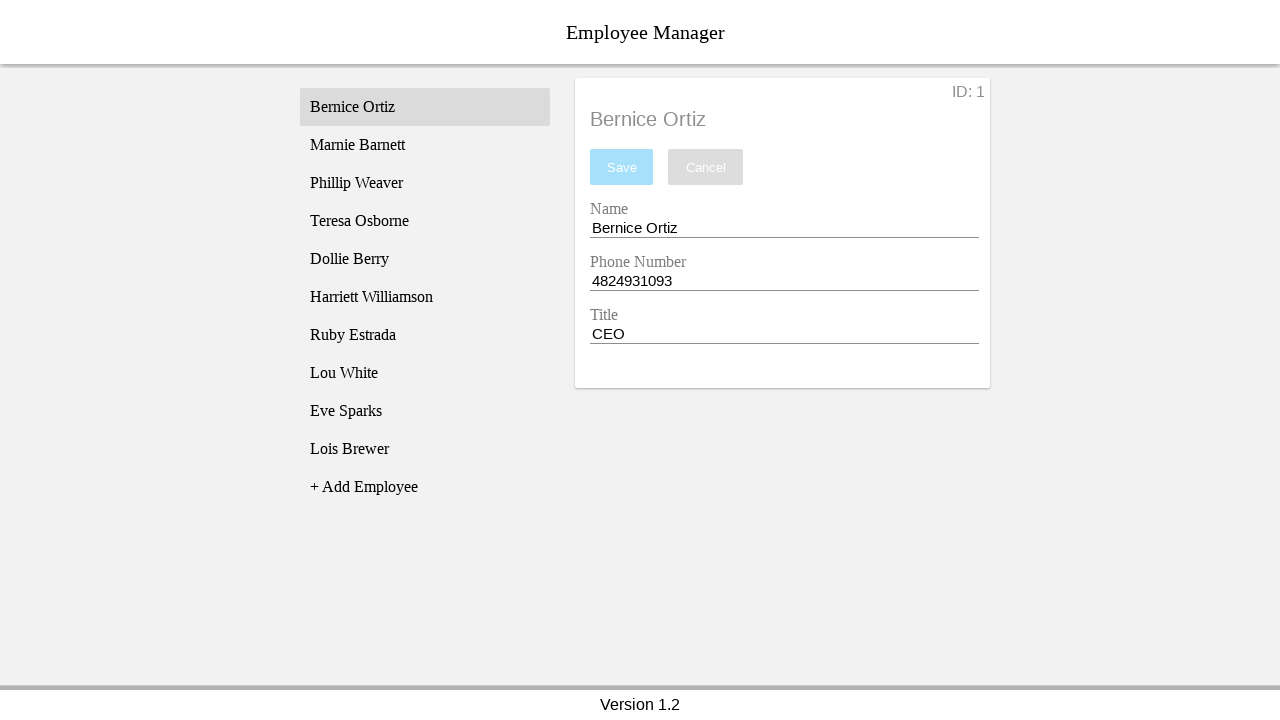

Cleared the name input field on [name='nameEntry']
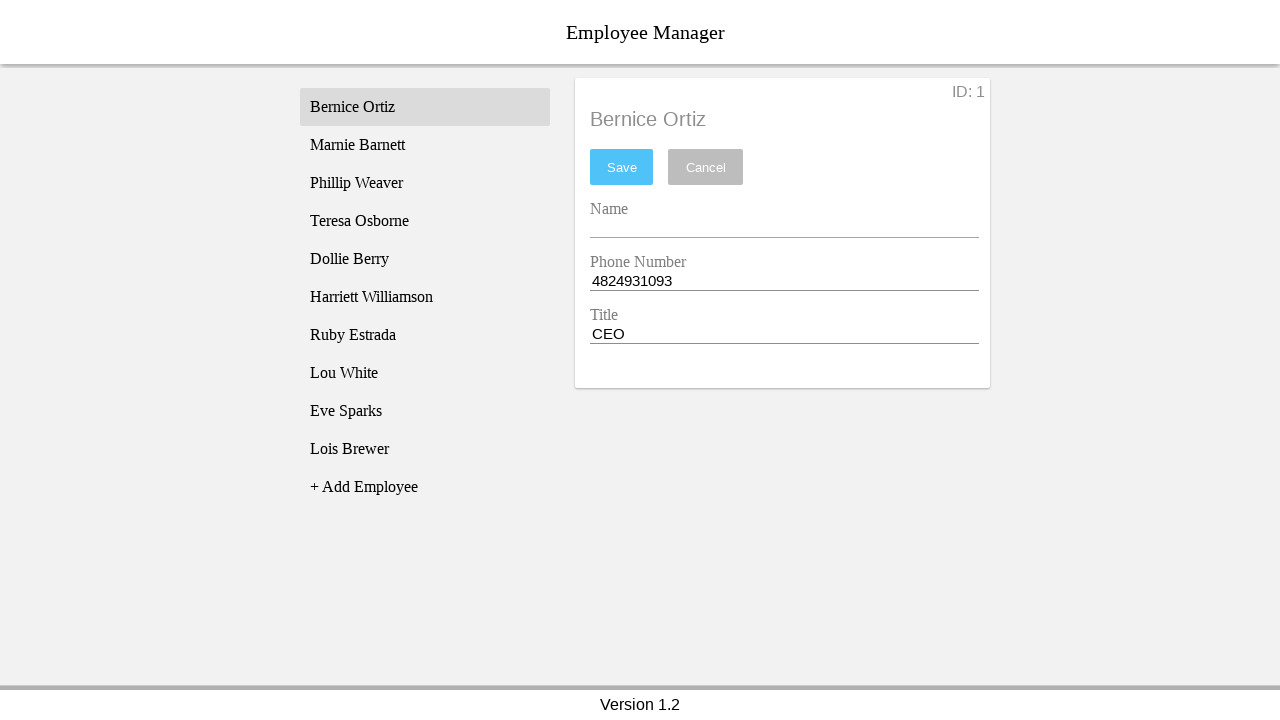

Pressed Space key in name field on [name='nameEntry']
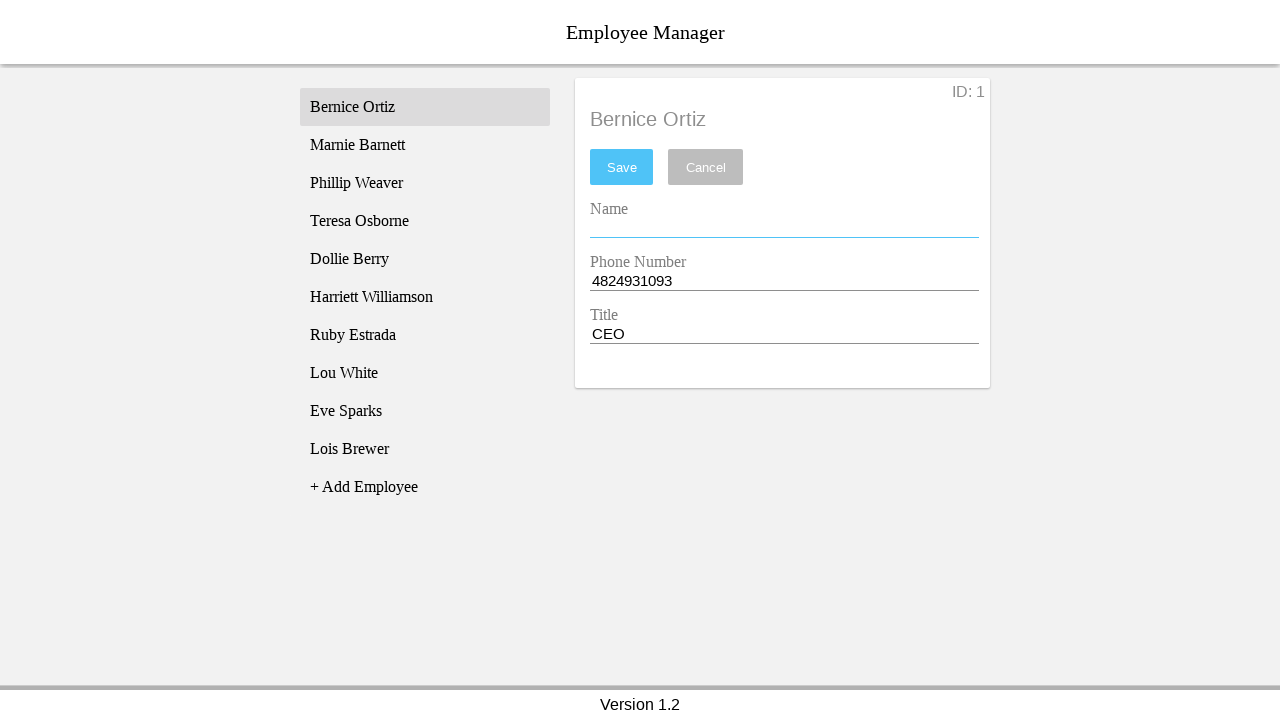

Pressed Backspace key to ensure field is empty on [name='nameEntry']
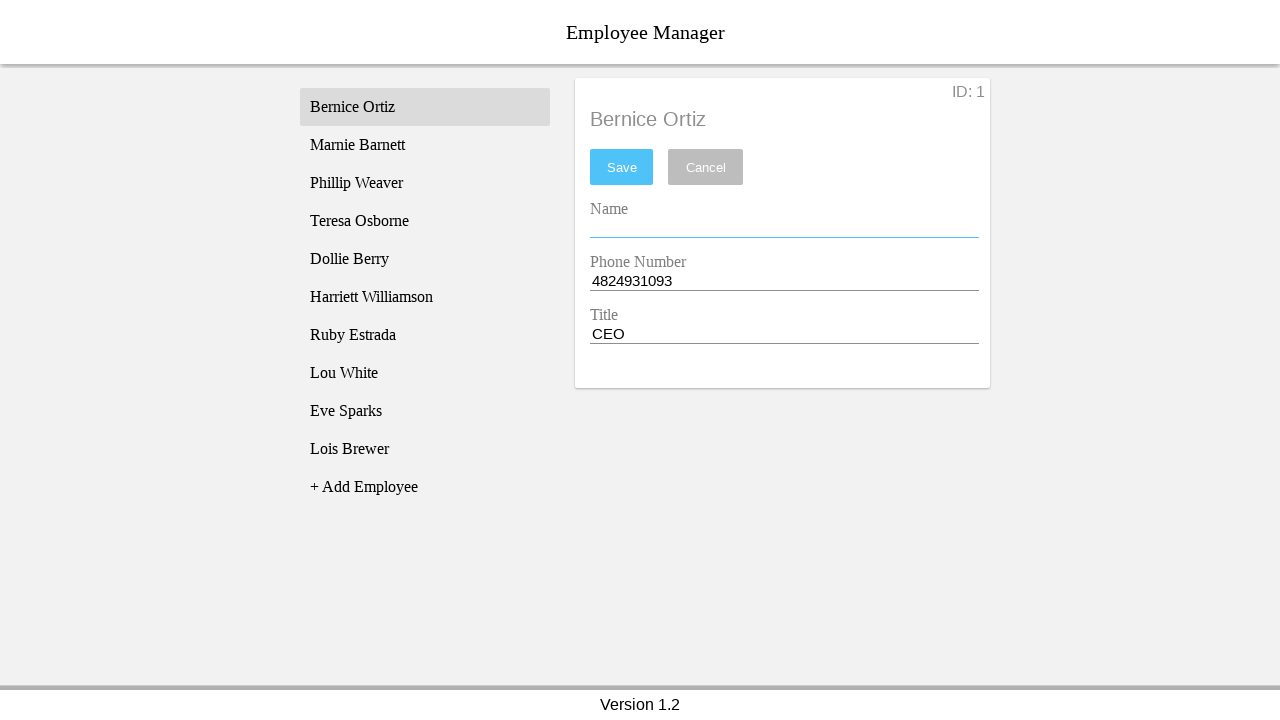

Clicked save button to trigger error message at (622, 167) on #saveBtn
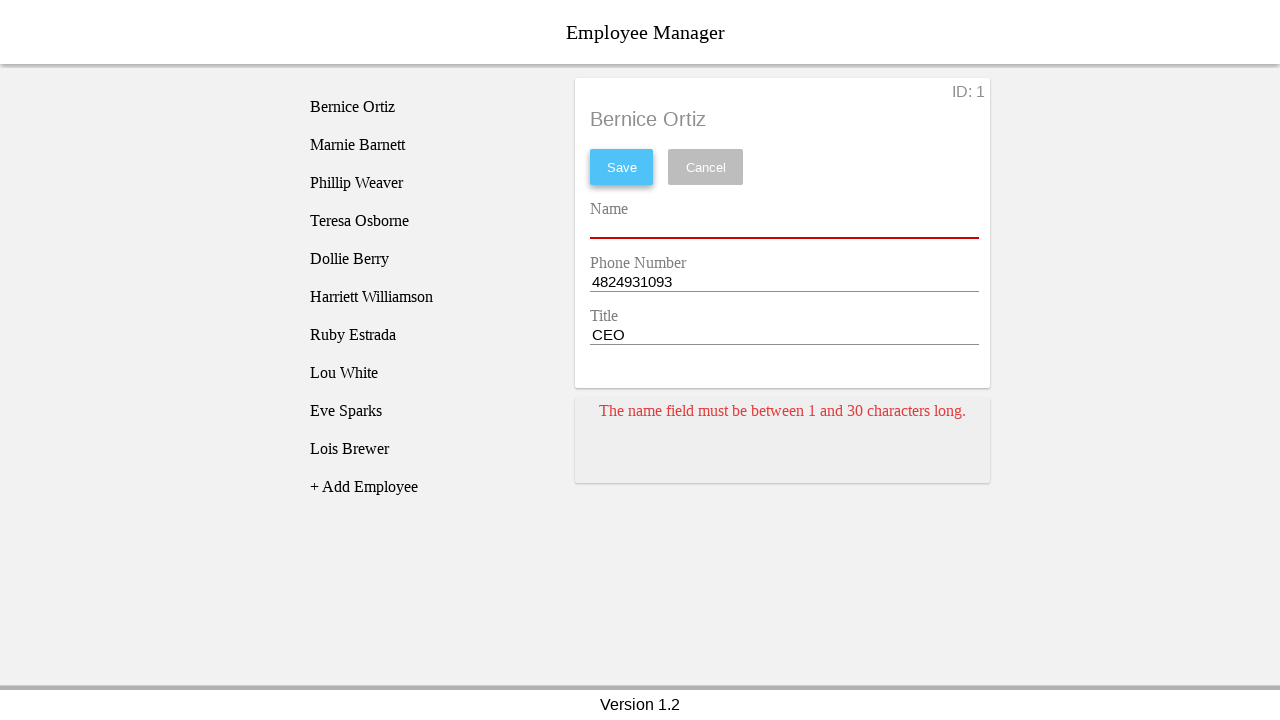

Error card appeared
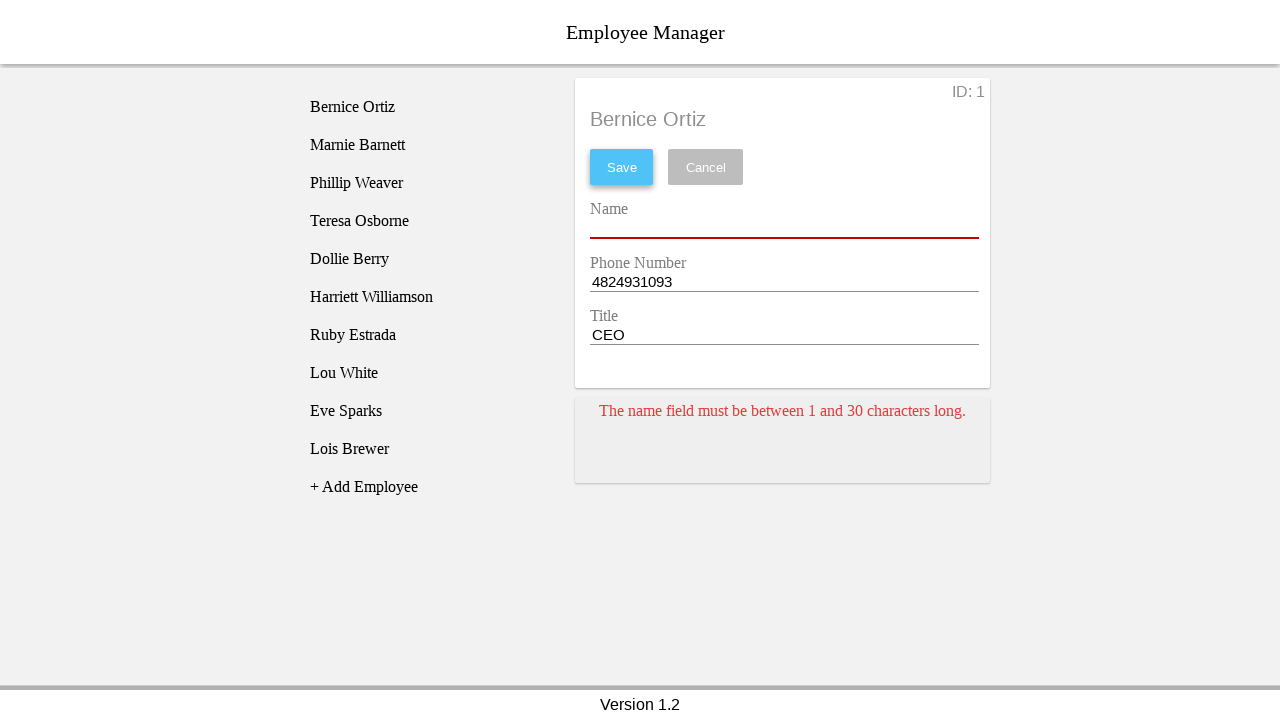

Added space to name input field to fix validation error on [name='nameEntry']
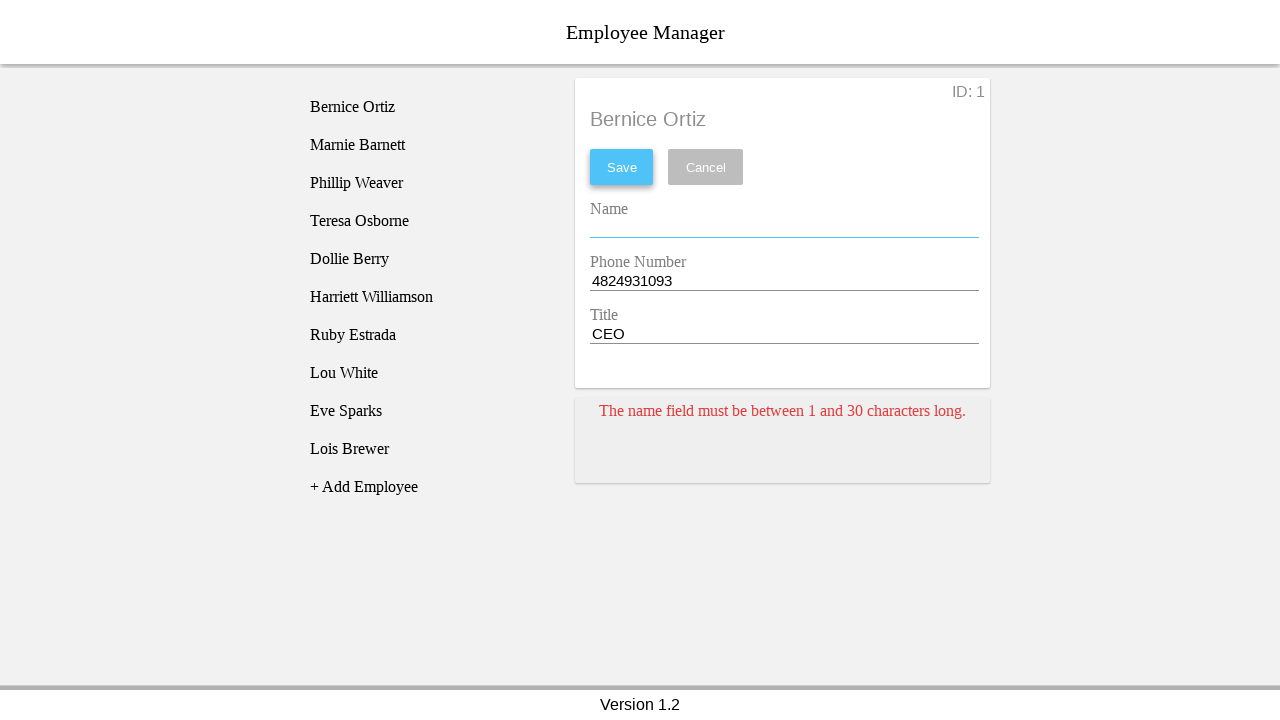

Clicked cancel button to dismiss error and changes at (706, 167) on [name='cancel']
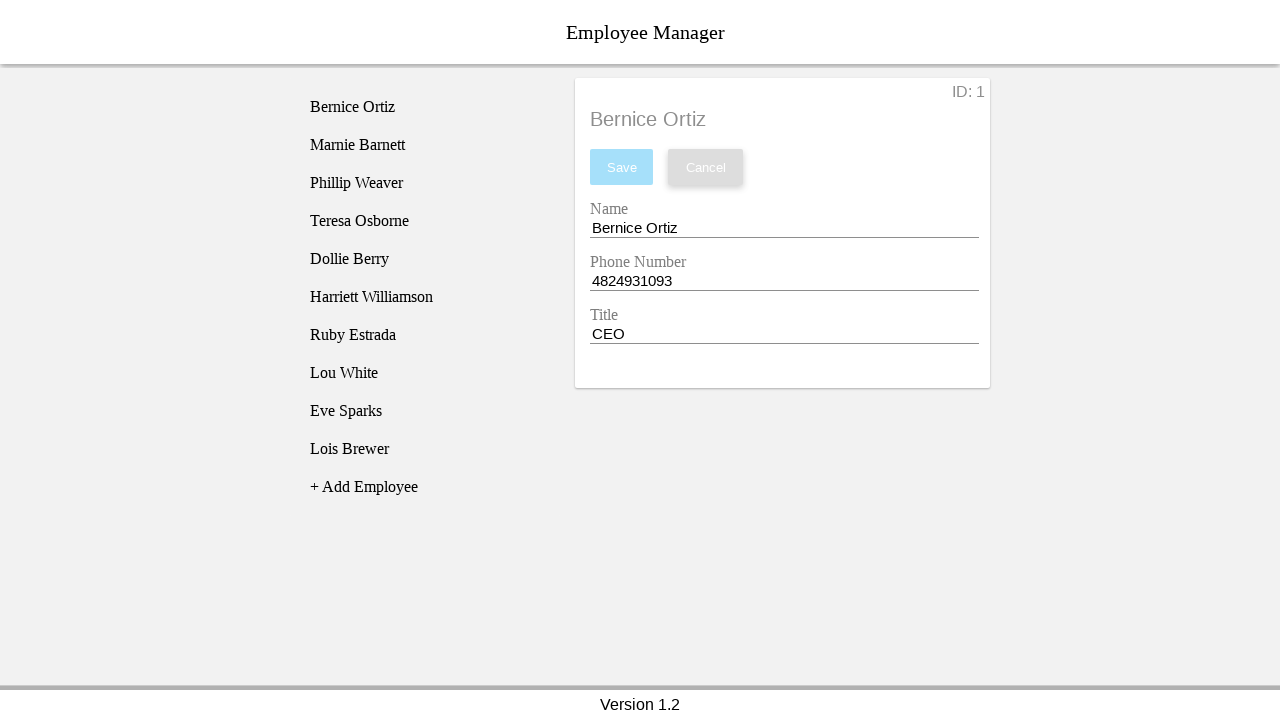

Error card successfully dismissed and is no longer visible
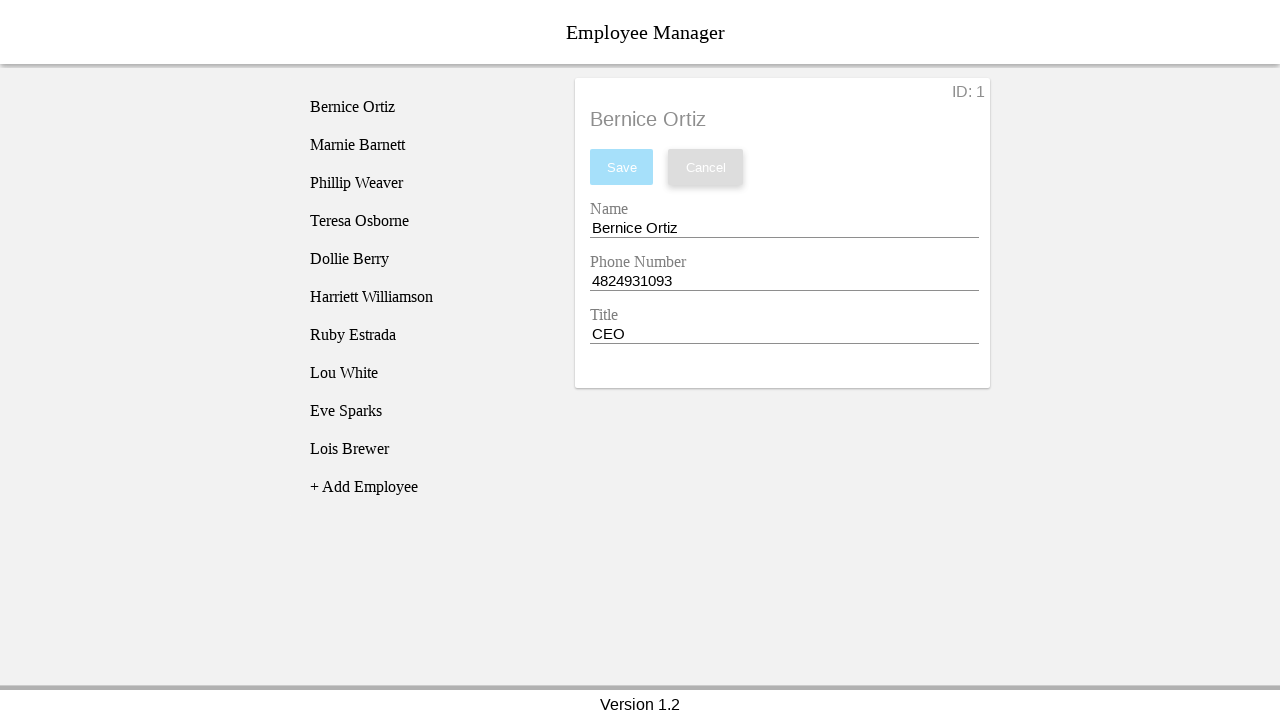

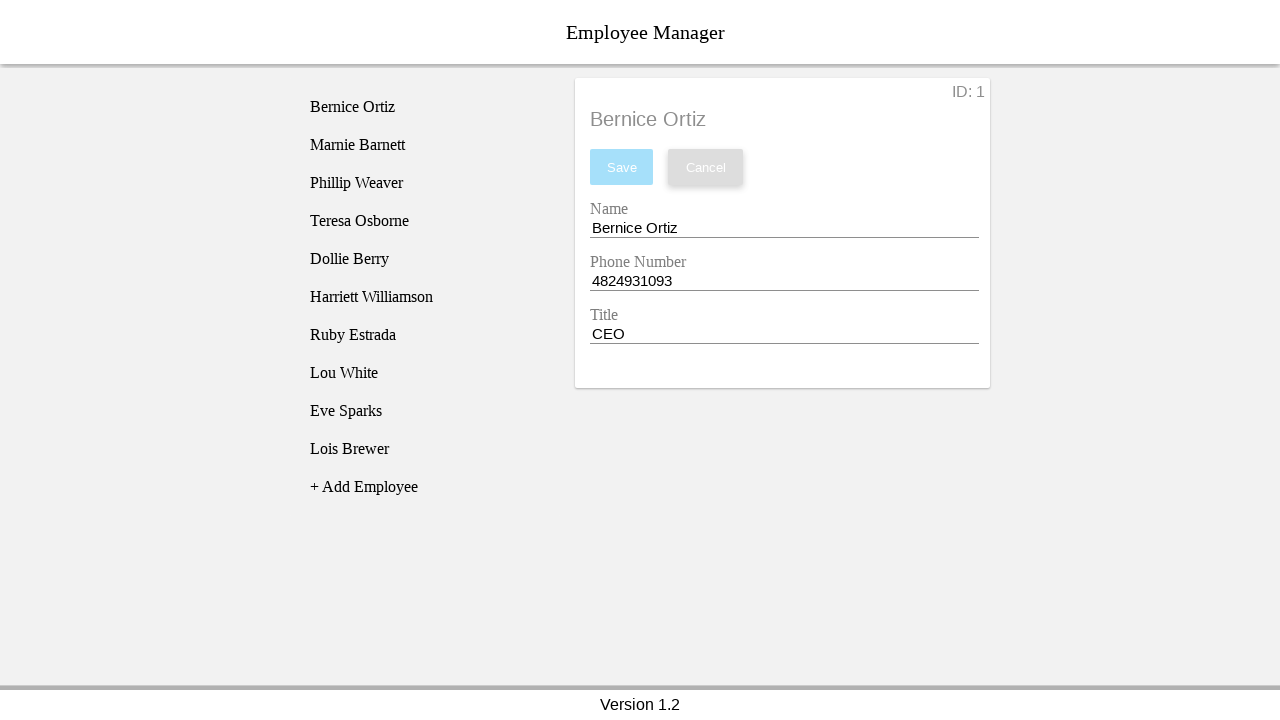